Tests error message display when attempting to login with invalid credentials

Starting URL: https://www.saucedemo.com

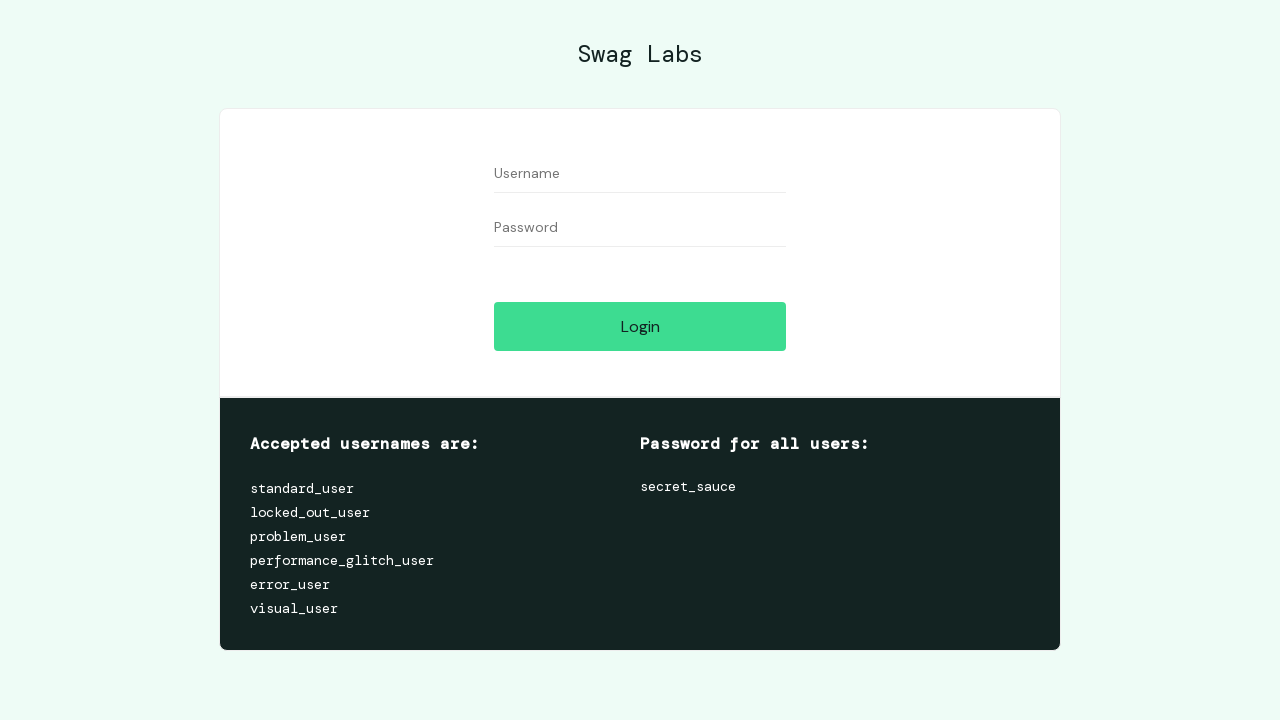

Filled username field with invalid username 'test' on .input_error
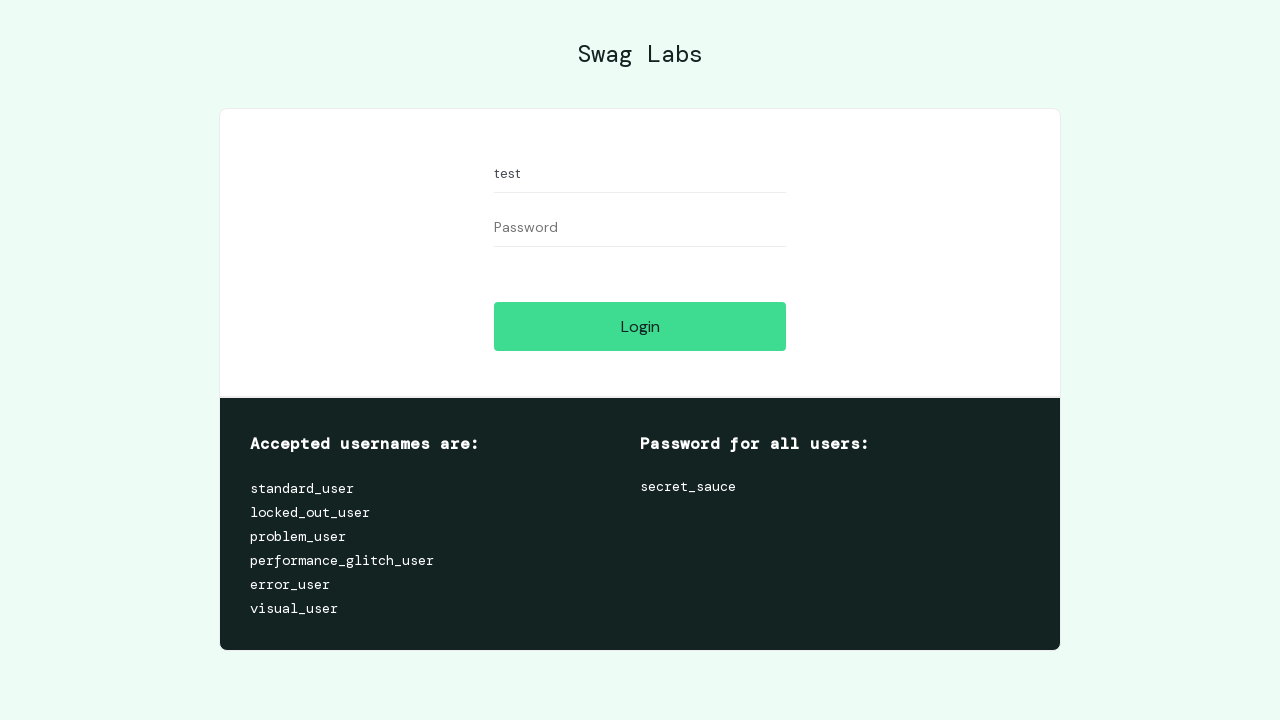

Filled password field with invalid password 'test' on #password
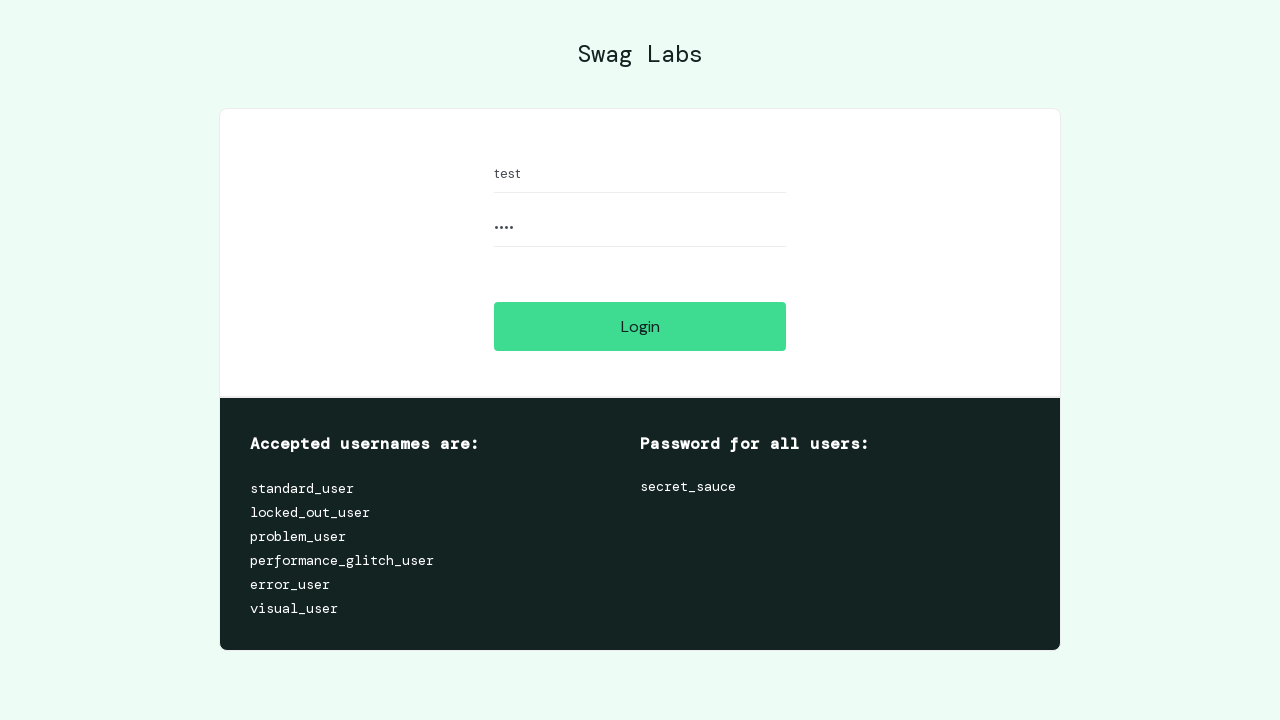

Clicked login button at (640, 326) on #login-button
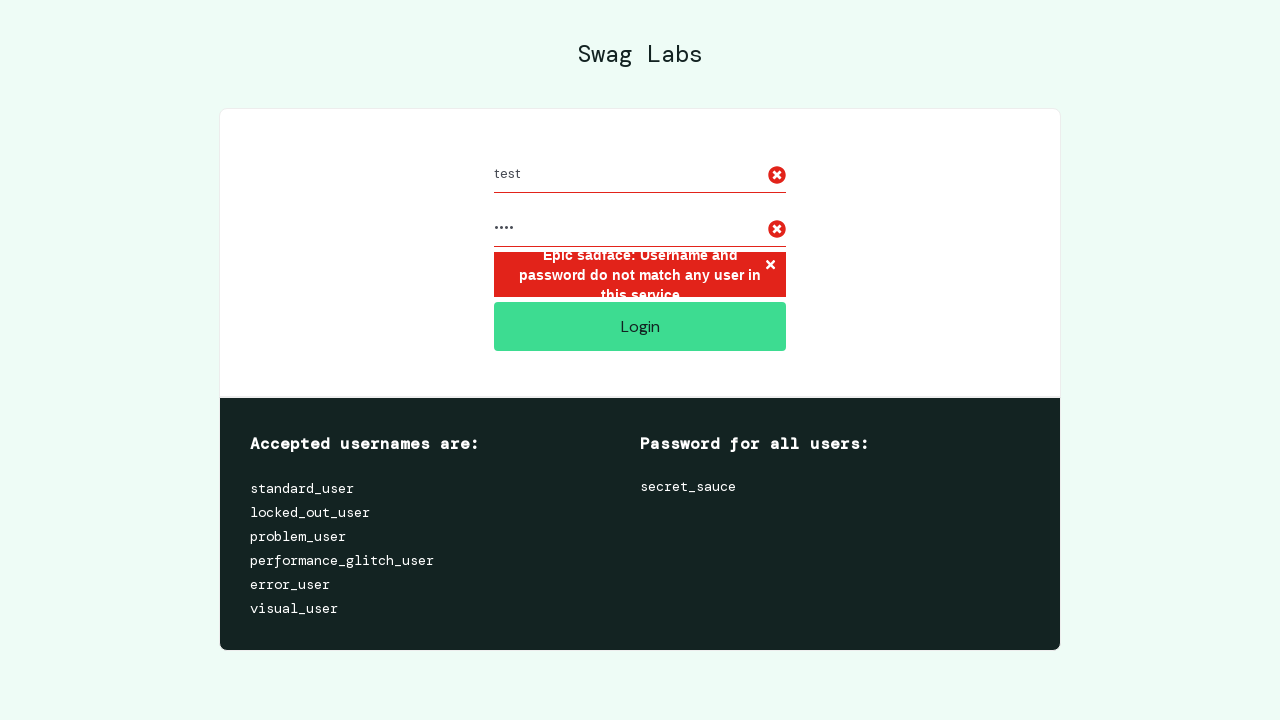

Error message container appeared
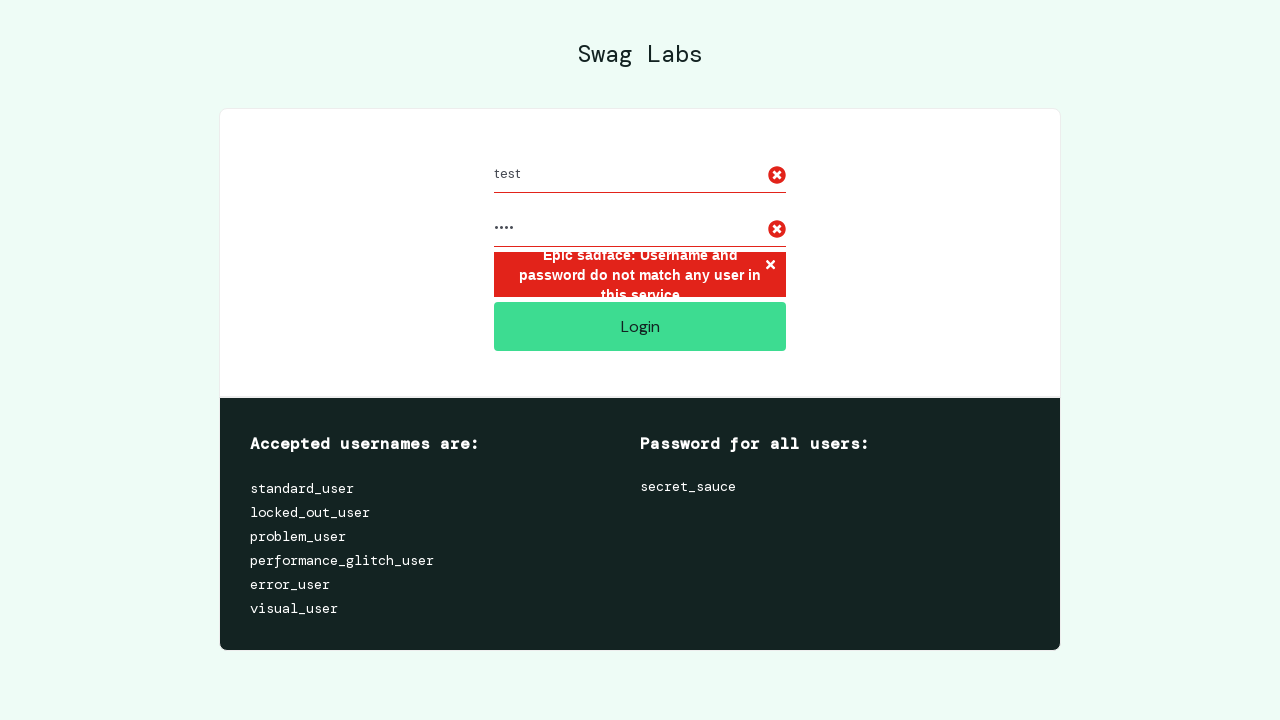

Retrieved error message text
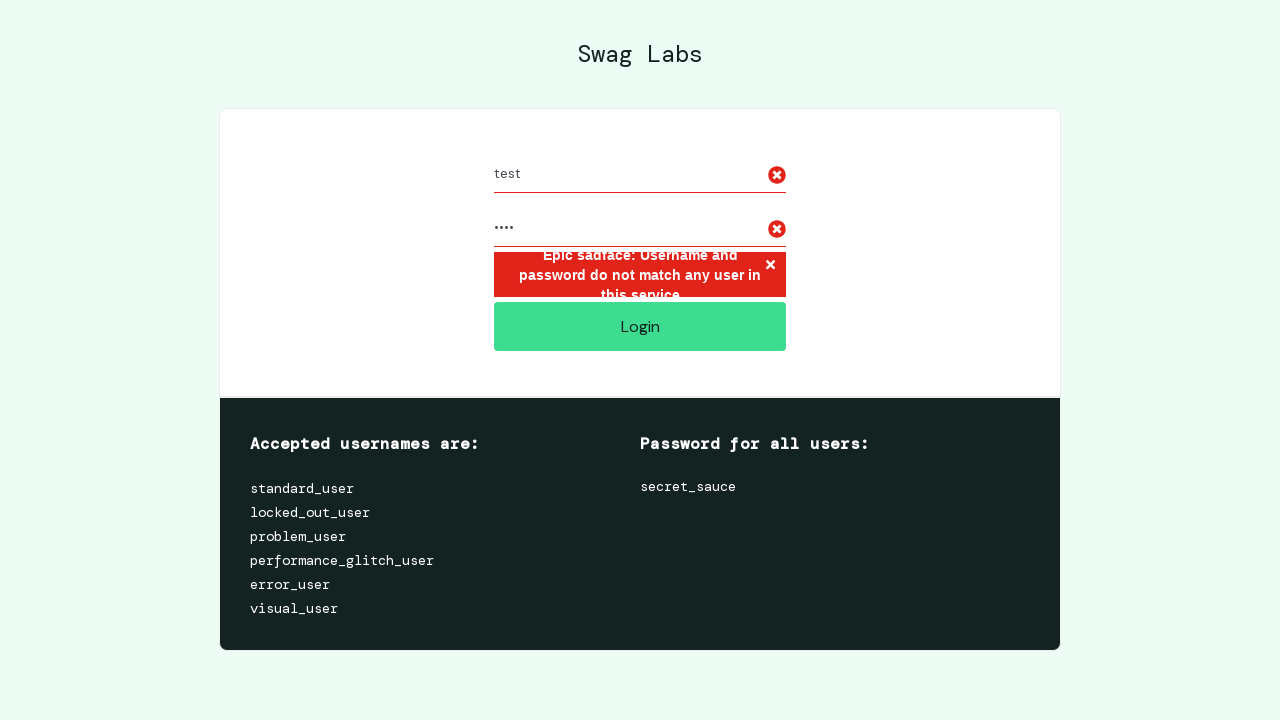

Verified error message matches expected text: 'Epic sadface: Username and password do not match any user in this service'
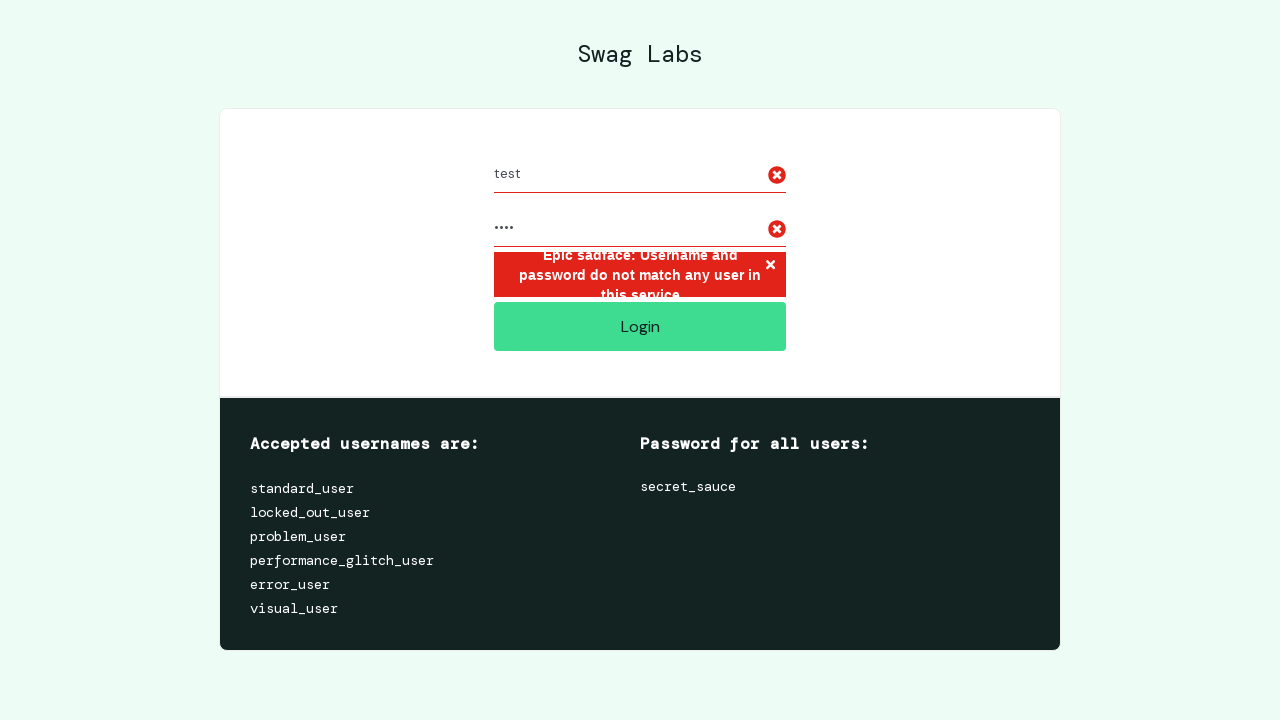

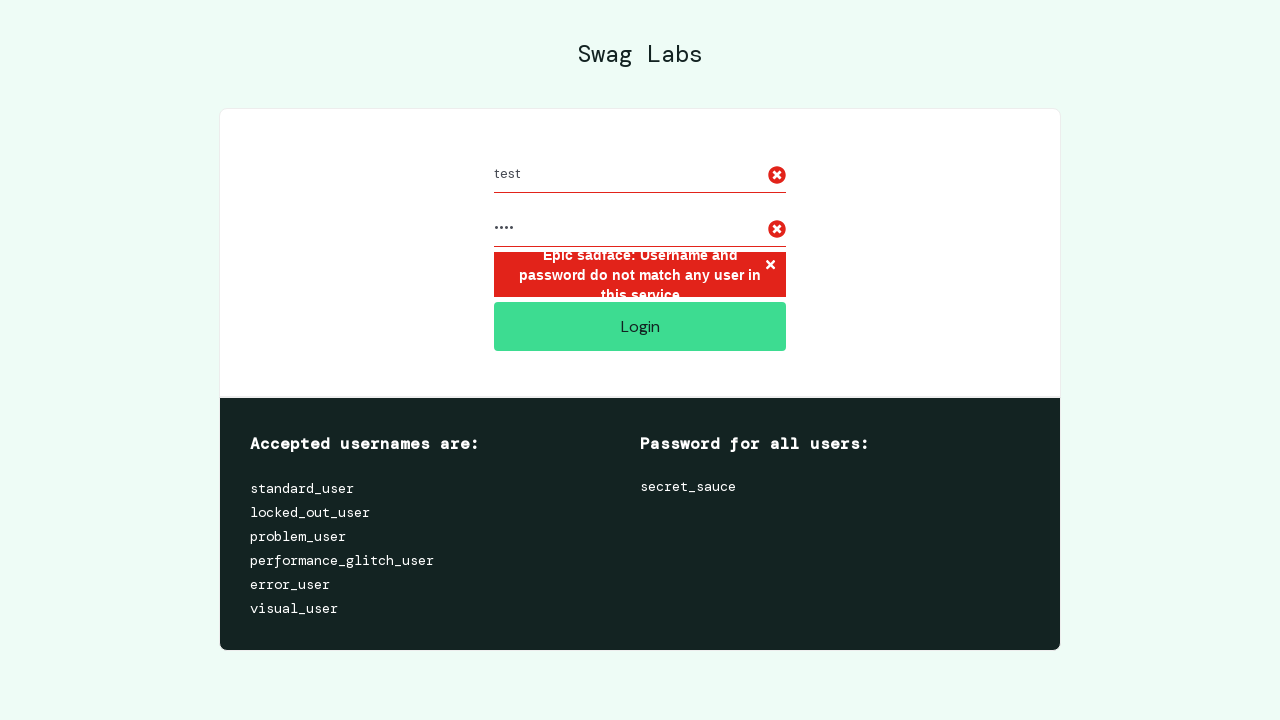